Tests dynamic content loading by clicking a Start button and waiting for "Hello World!" text to appear on the page, verifying the text content once visible.

Starting URL: https://the-internet.herokuapp.com/dynamic_loading/1

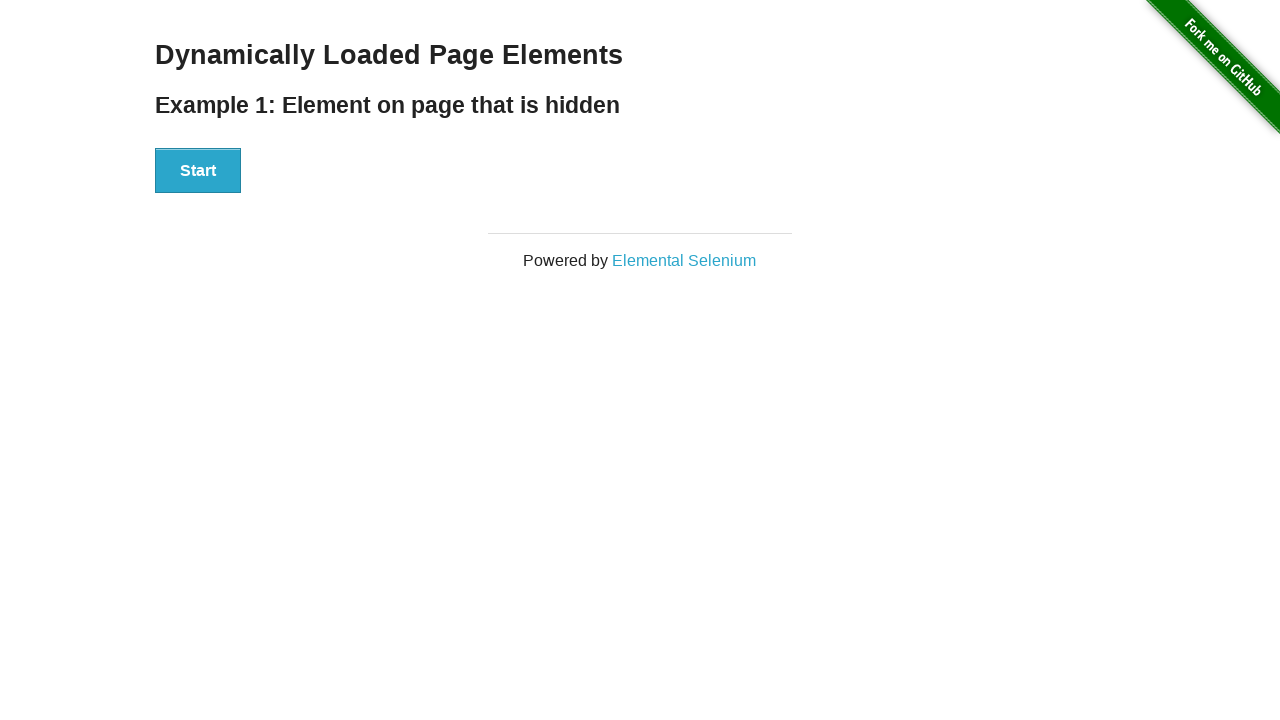

Navigated to dynamic loading test page
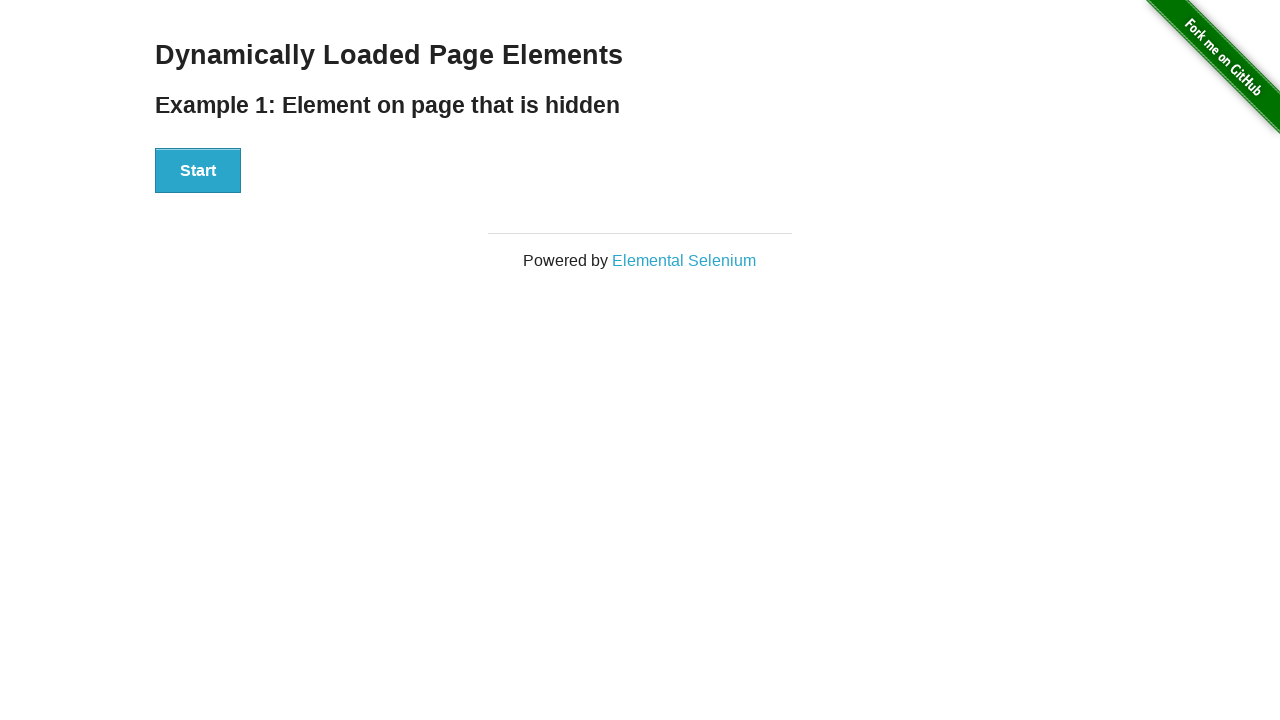

Clicked Start button to trigger dynamic content loading at (198, 171) on xpath=//div[@id='start']//button
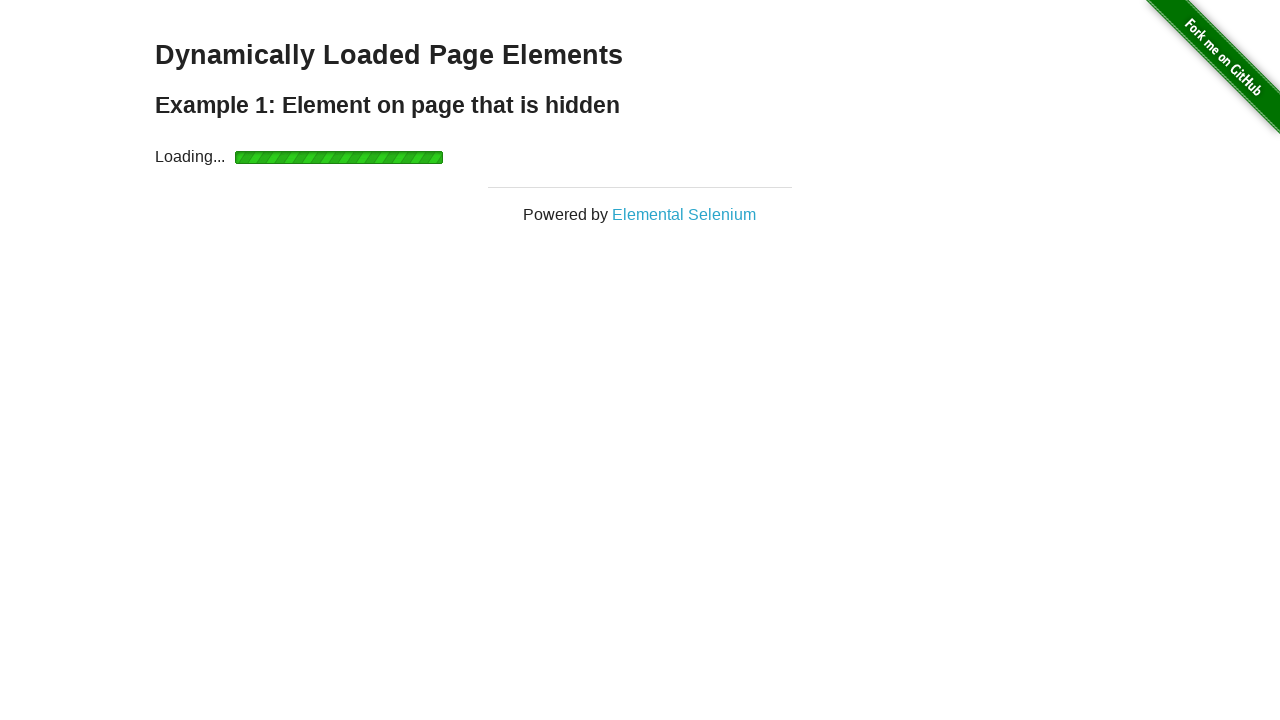

Hello World text appeared and became visible
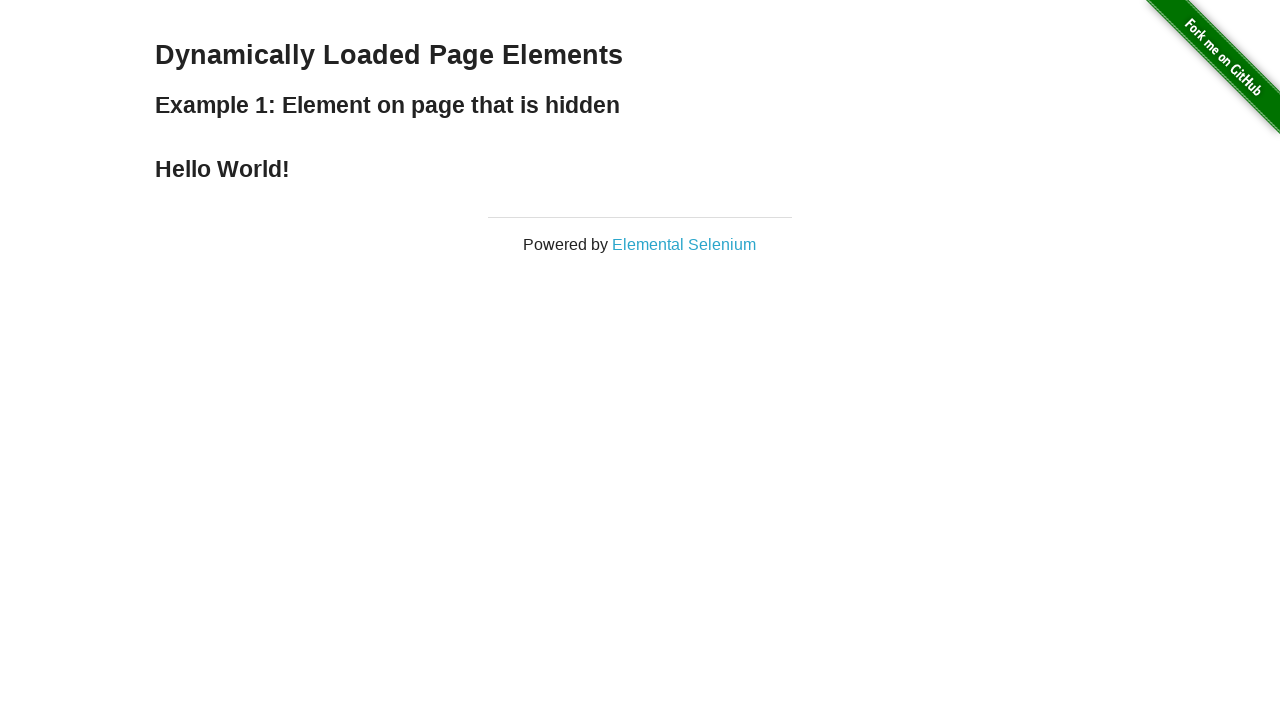

Verified that text content equals 'Hello World!'
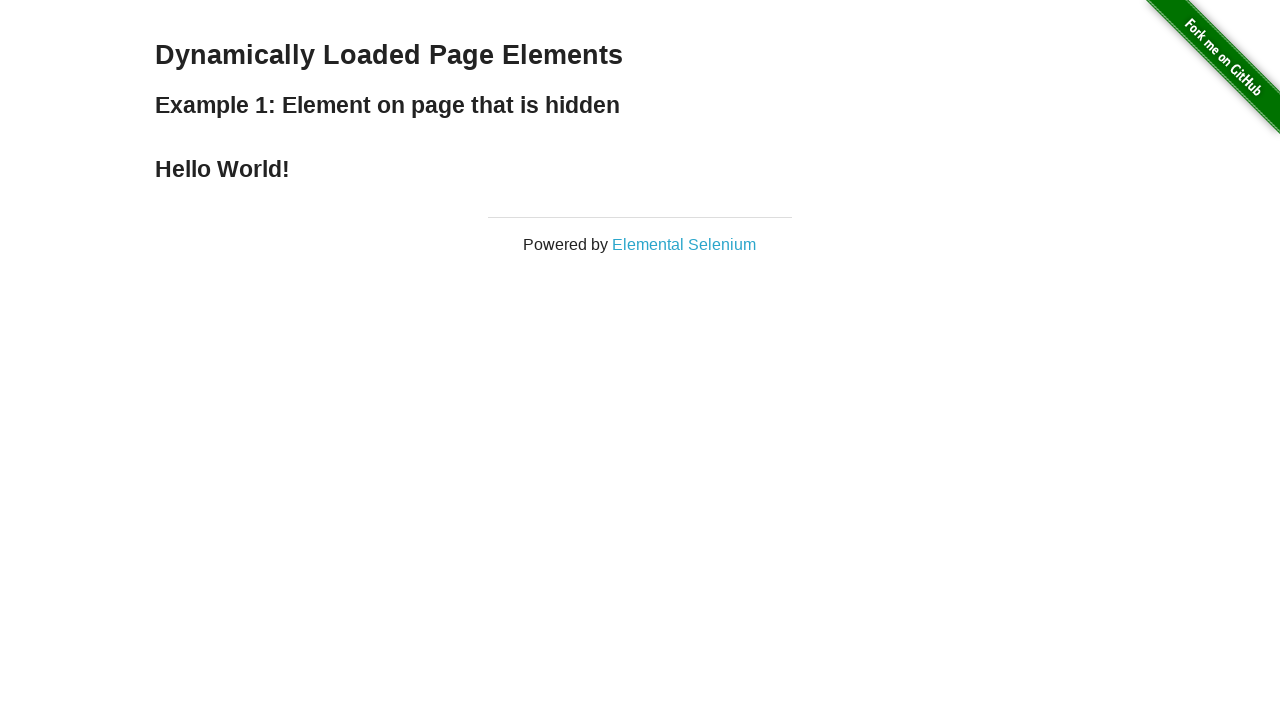

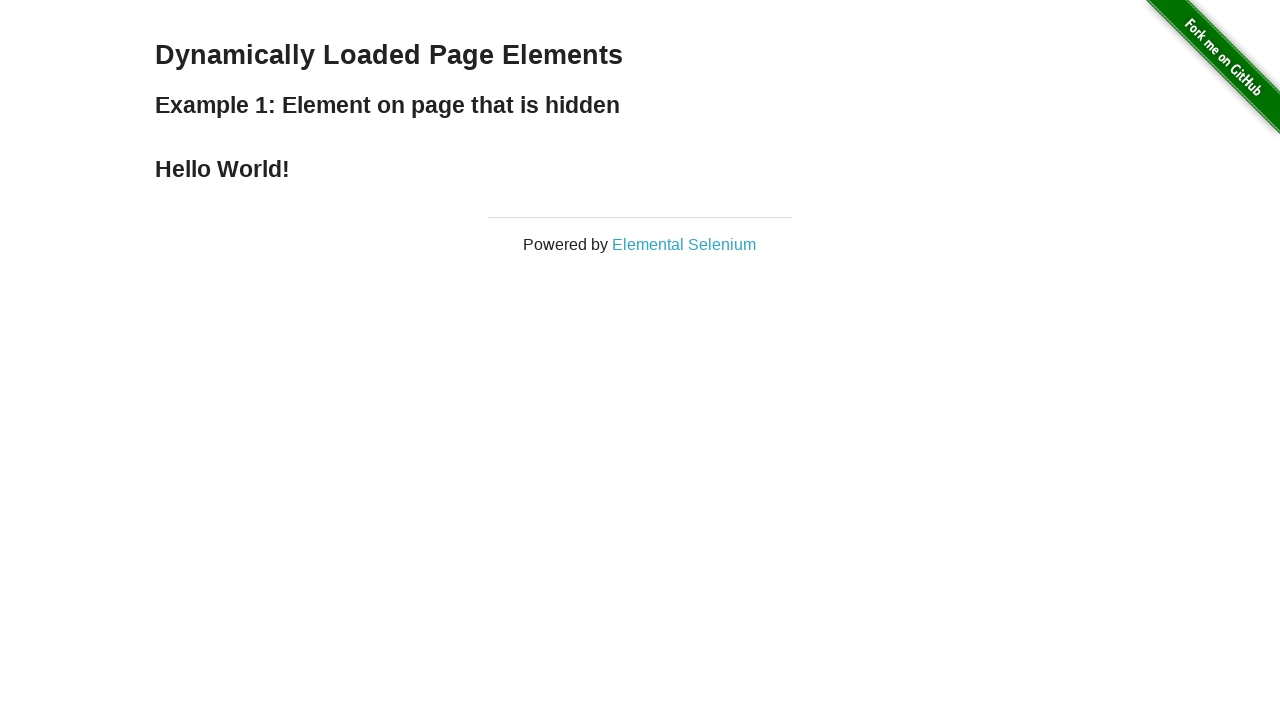